Tests file download functionality by navigating to a download page and clicking on one of the available download links

Starting URL: https://the-internet.herokuapp.com/download

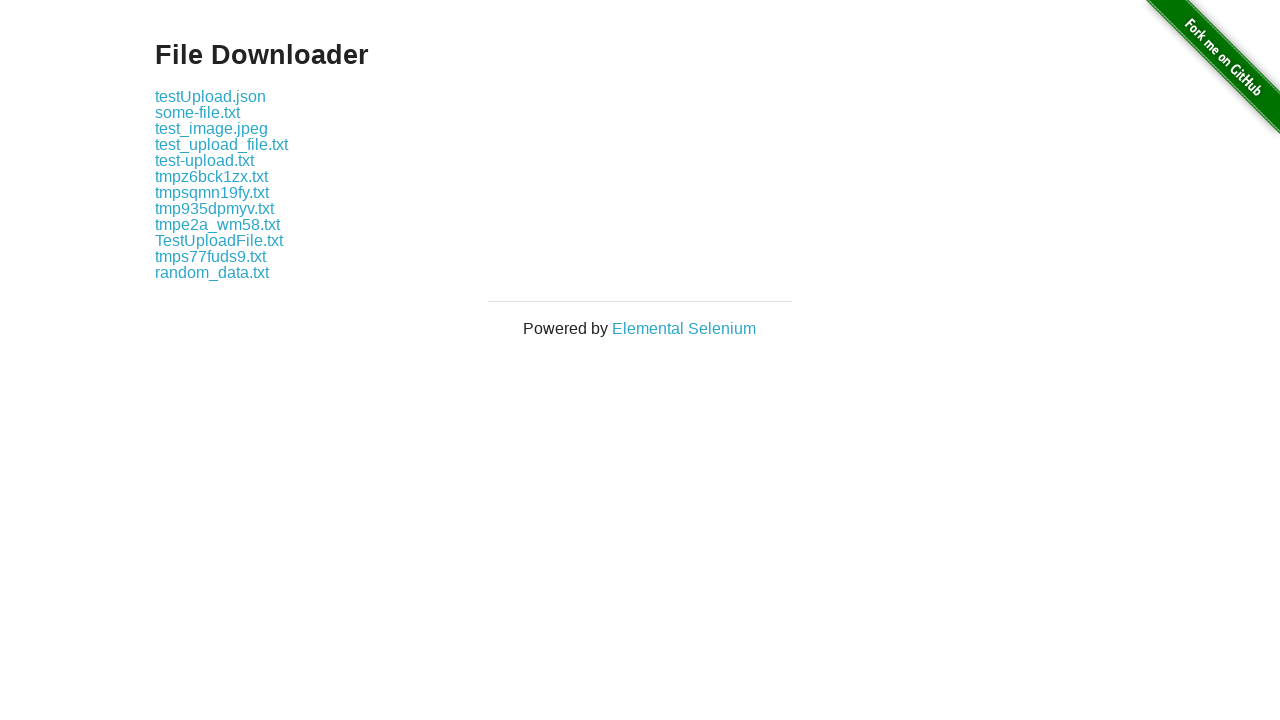

Clicked the 4th download link on the page at (212, 128) on xpath=//a >> nth=3
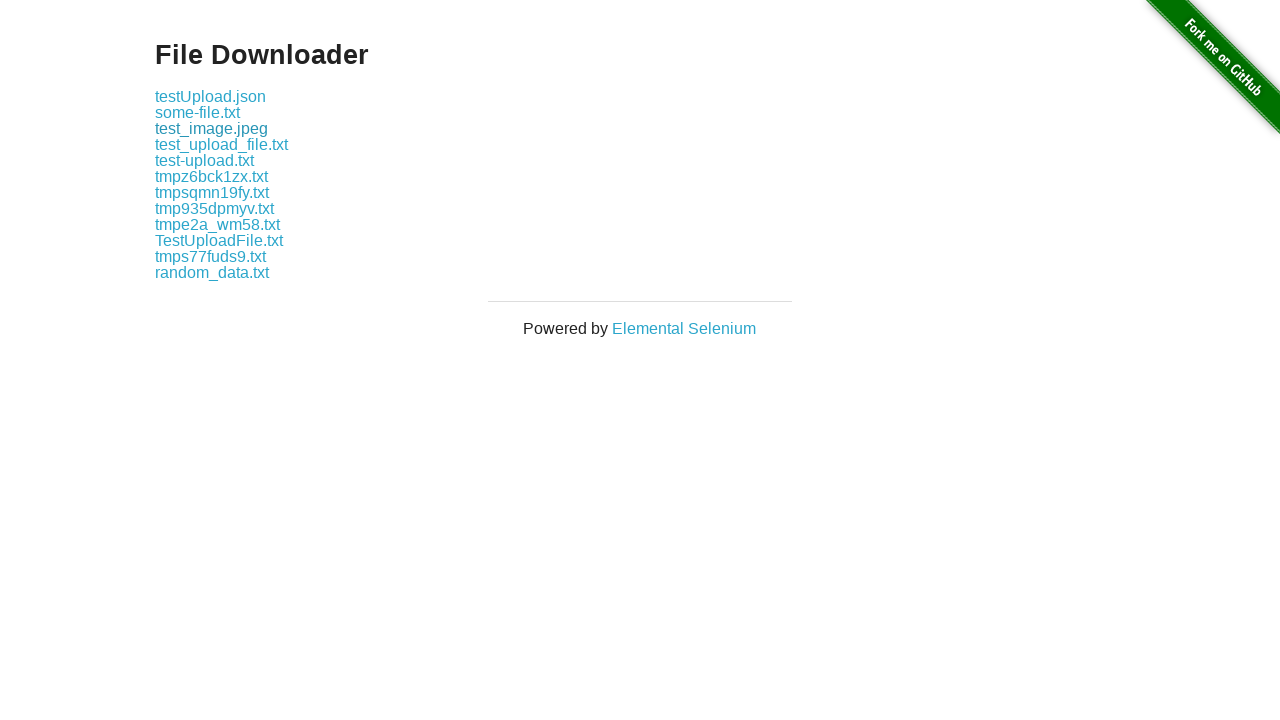

Waited 3 seconds for download to initiate
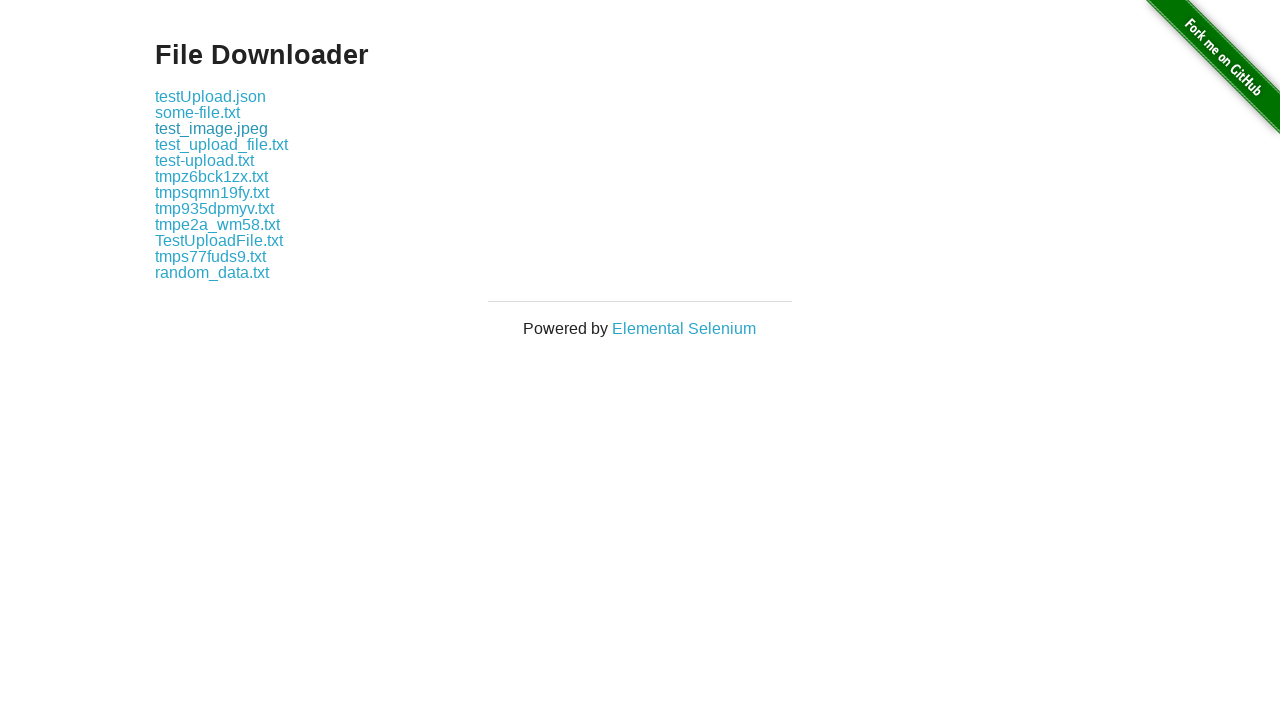

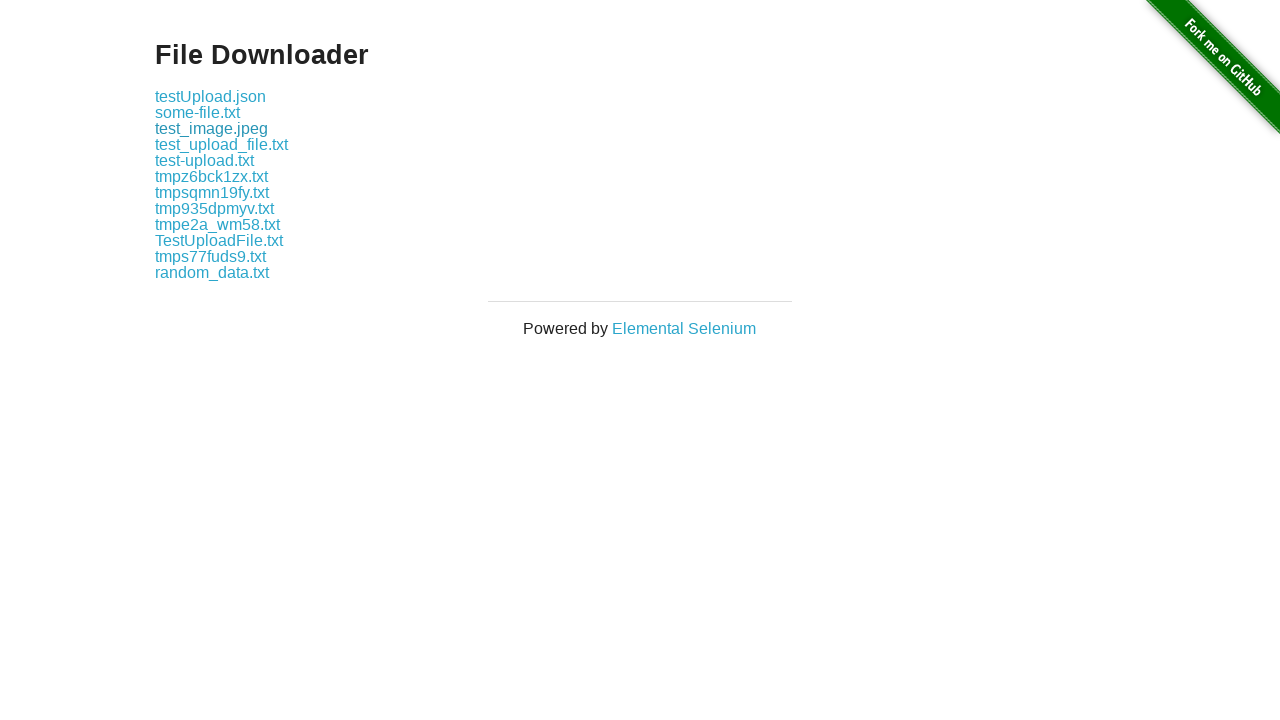